Navigates to the TCS (Tata Consultancy Services) corporate website and verifies the page loads successfully

Starting URL: https://www.tcs.com/

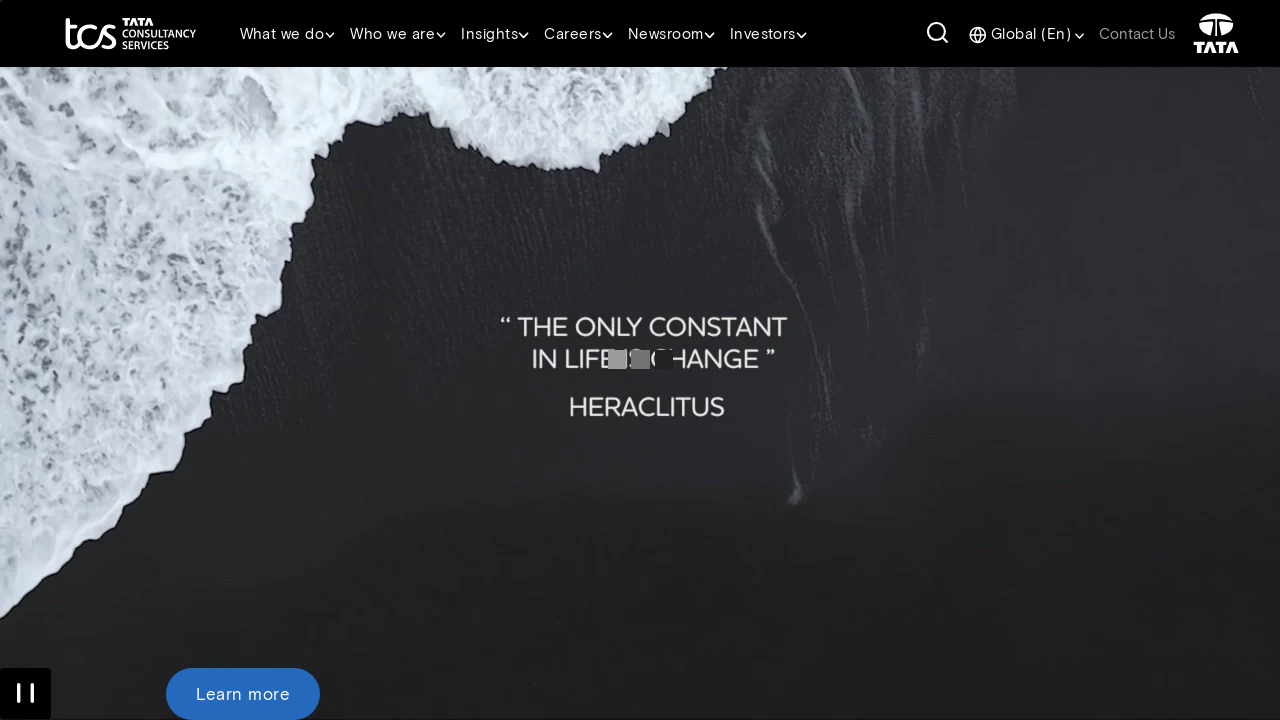

Waited for page DOM content to load
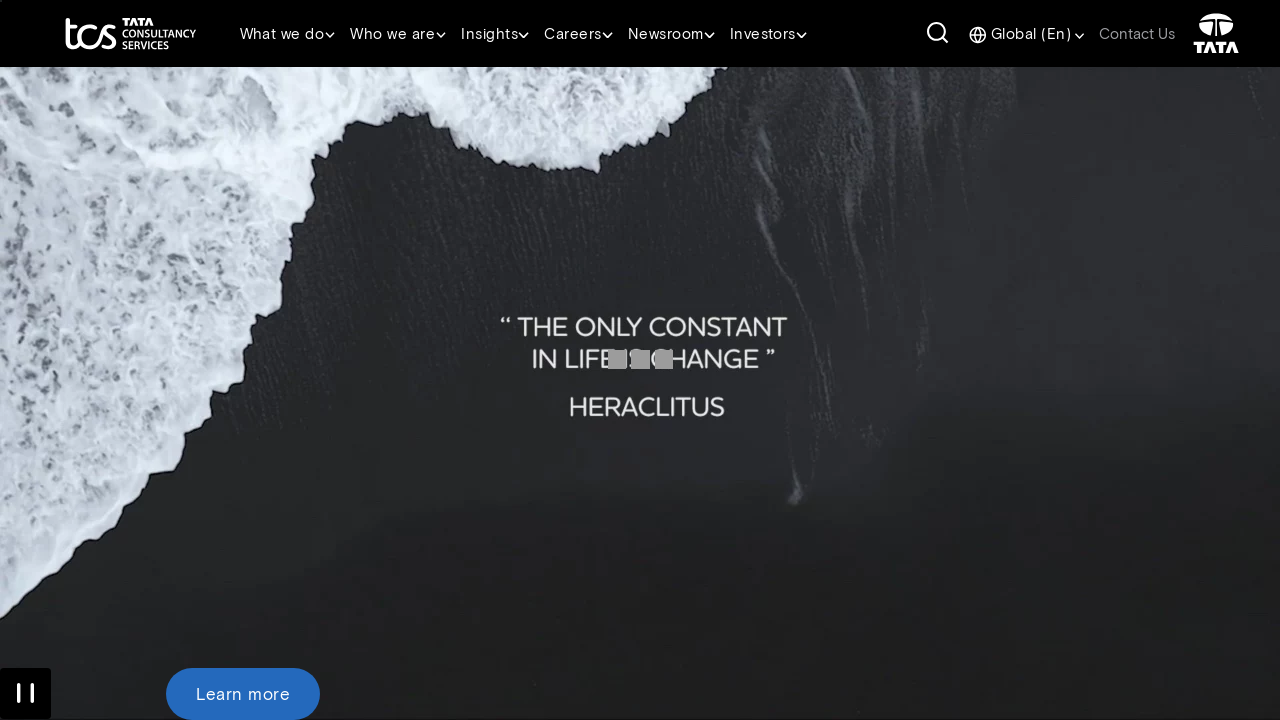

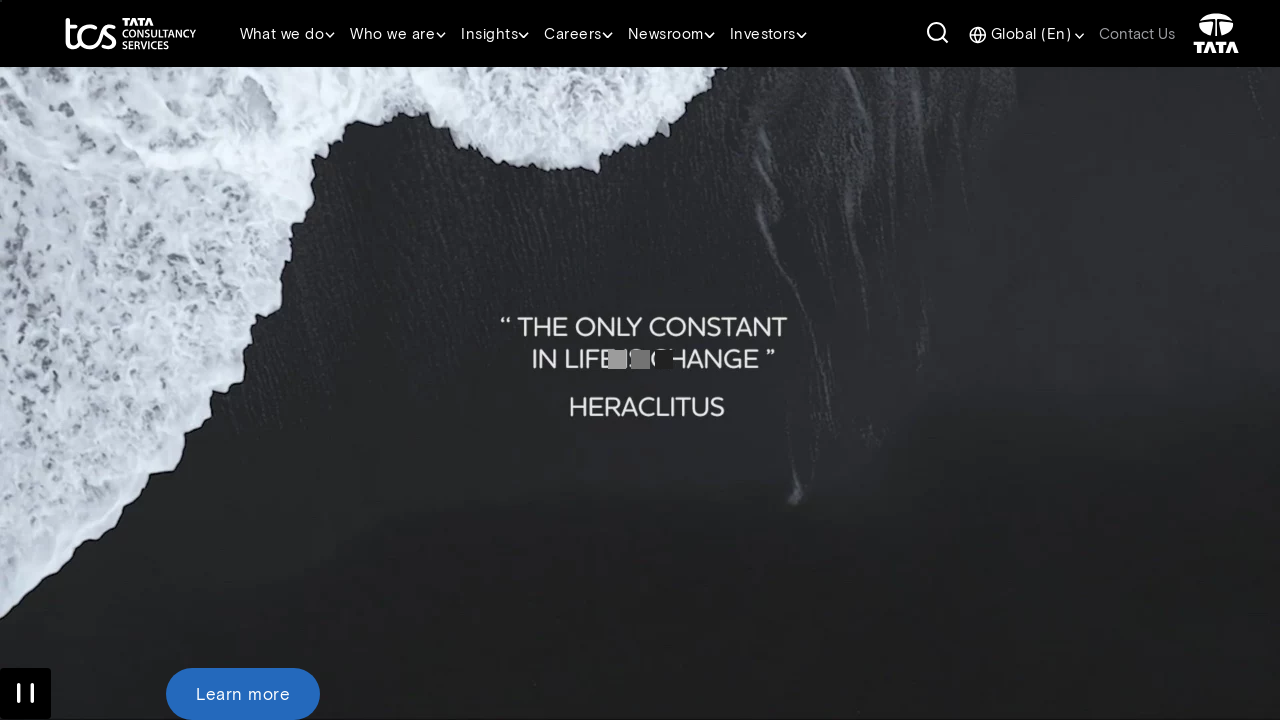